Tests a text box form on DemoQA by filling in username, email, current address, and permanent address fields, then submitting the form.

Starting URL: https://demoqa.com/text-box

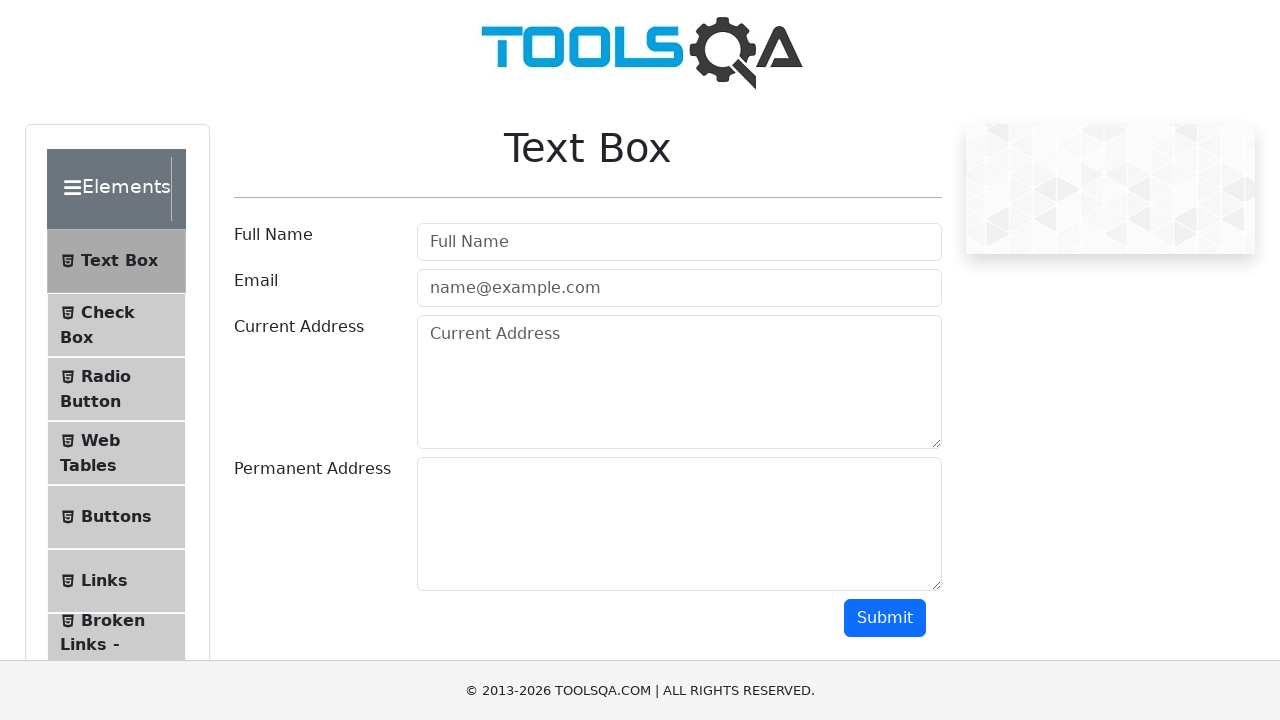

Clicked on the username field at (679, 242) on #userName
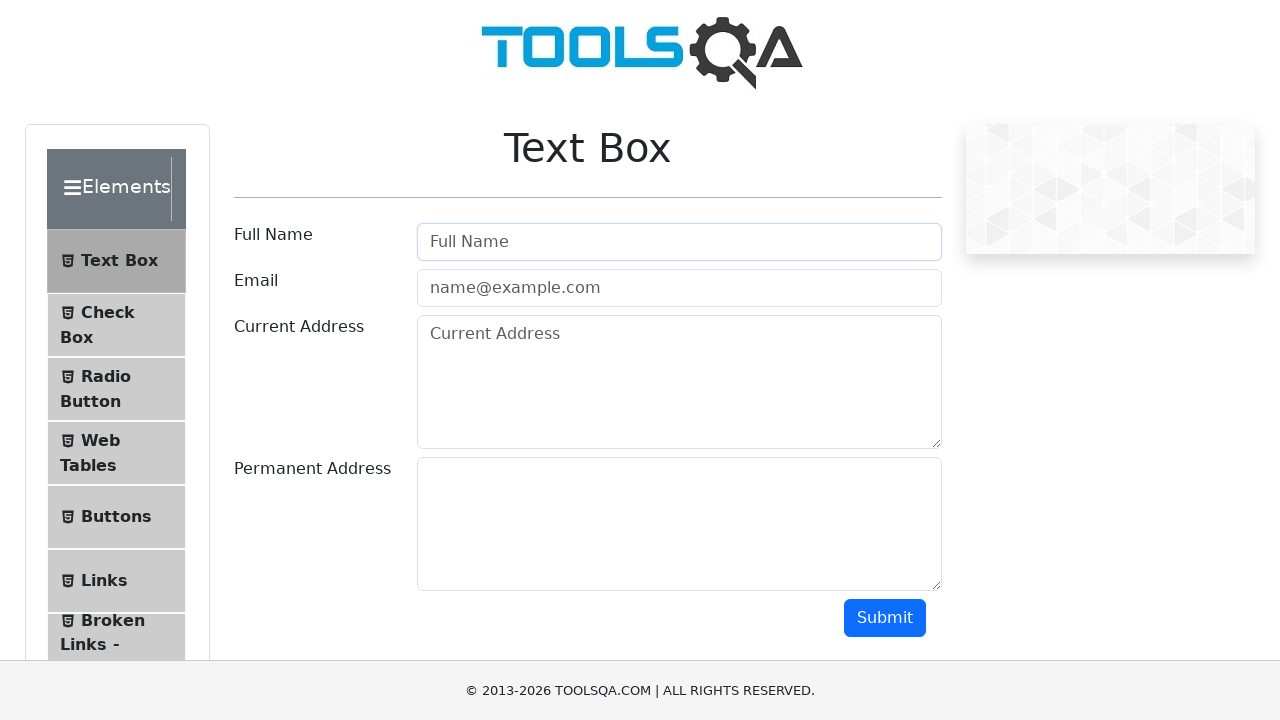

Filled username field with 'nhu' on #userName
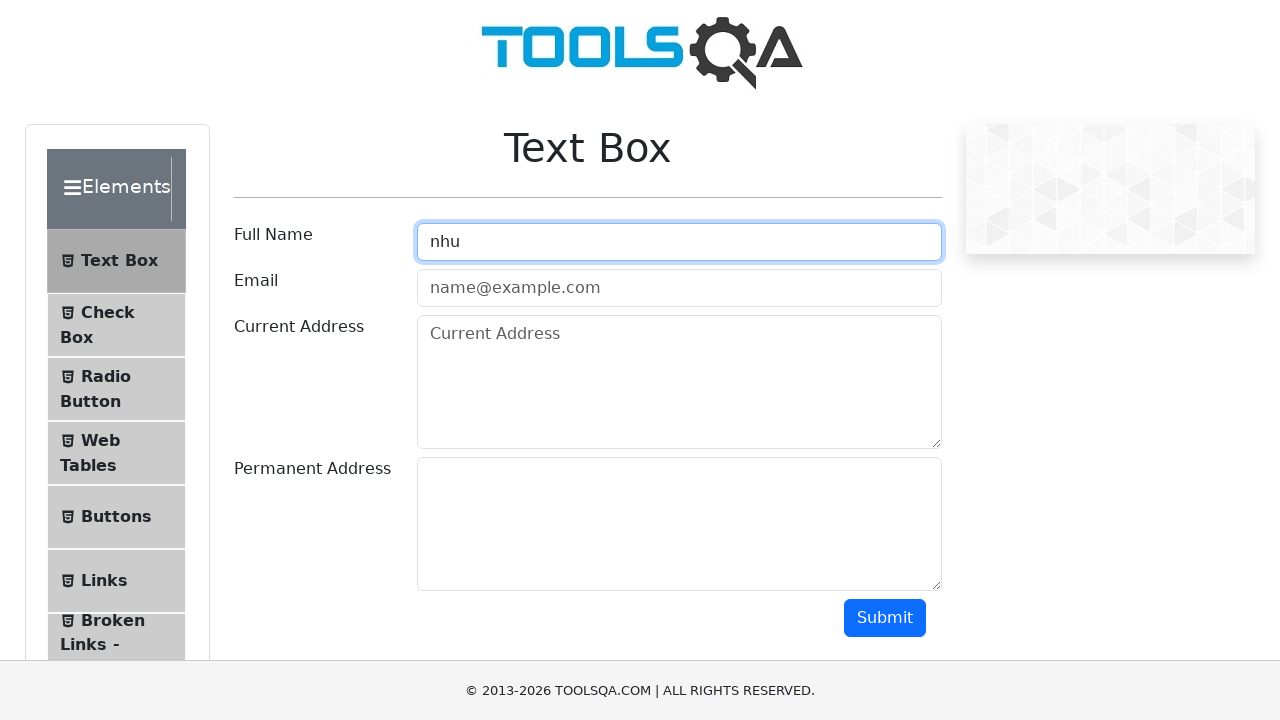

Filled email field with 'nhu@gmail.com' on #userEmail
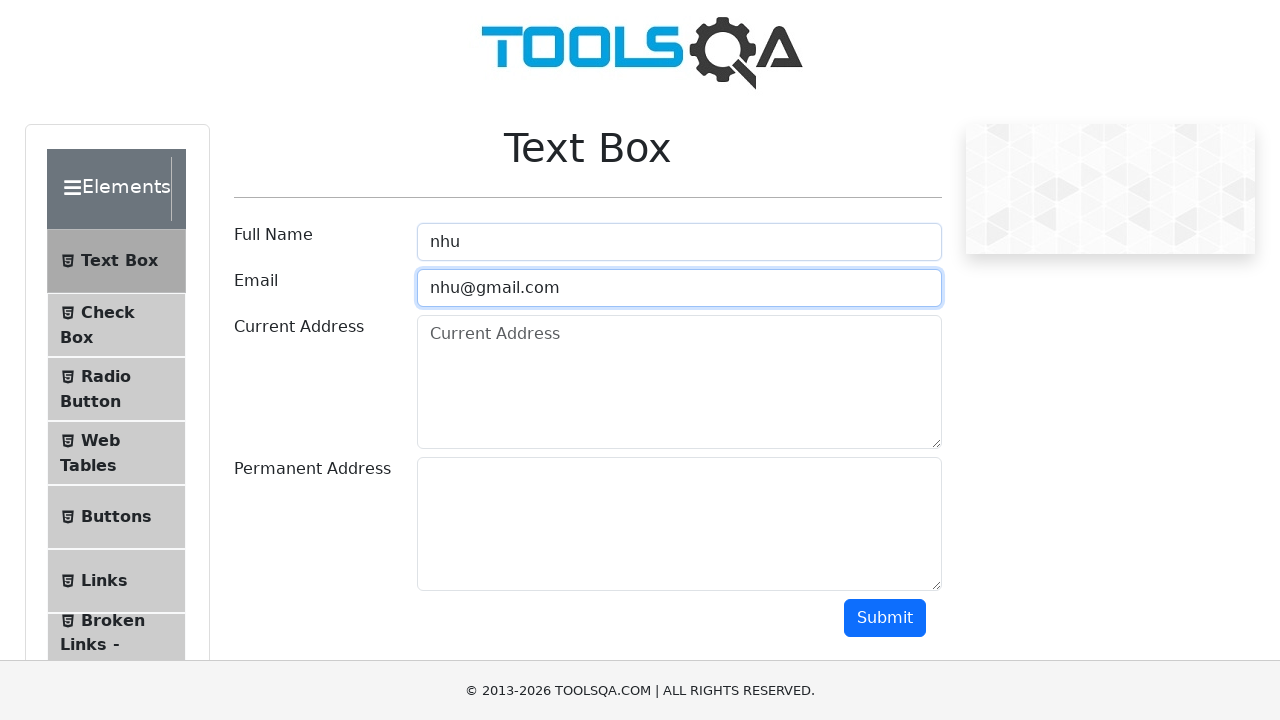

Filled current address field with '123' on #currentAddress
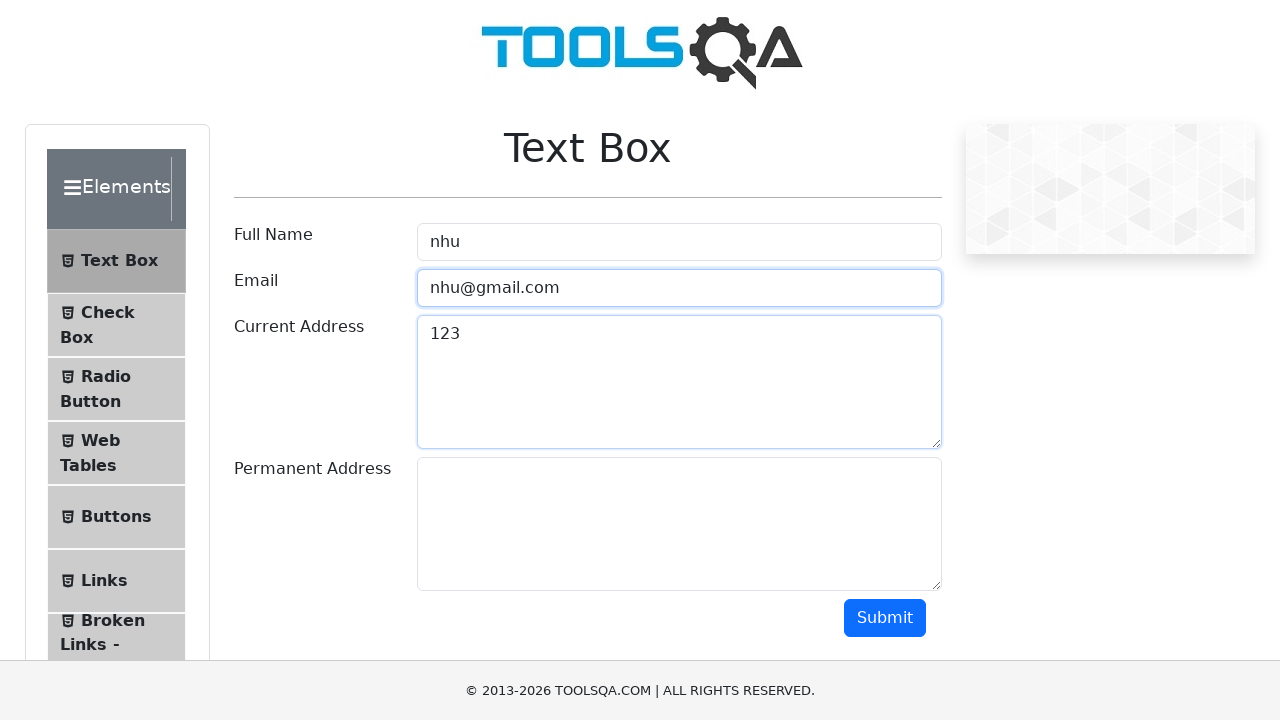

Filled permanent address field with '890' on #permanentAddress
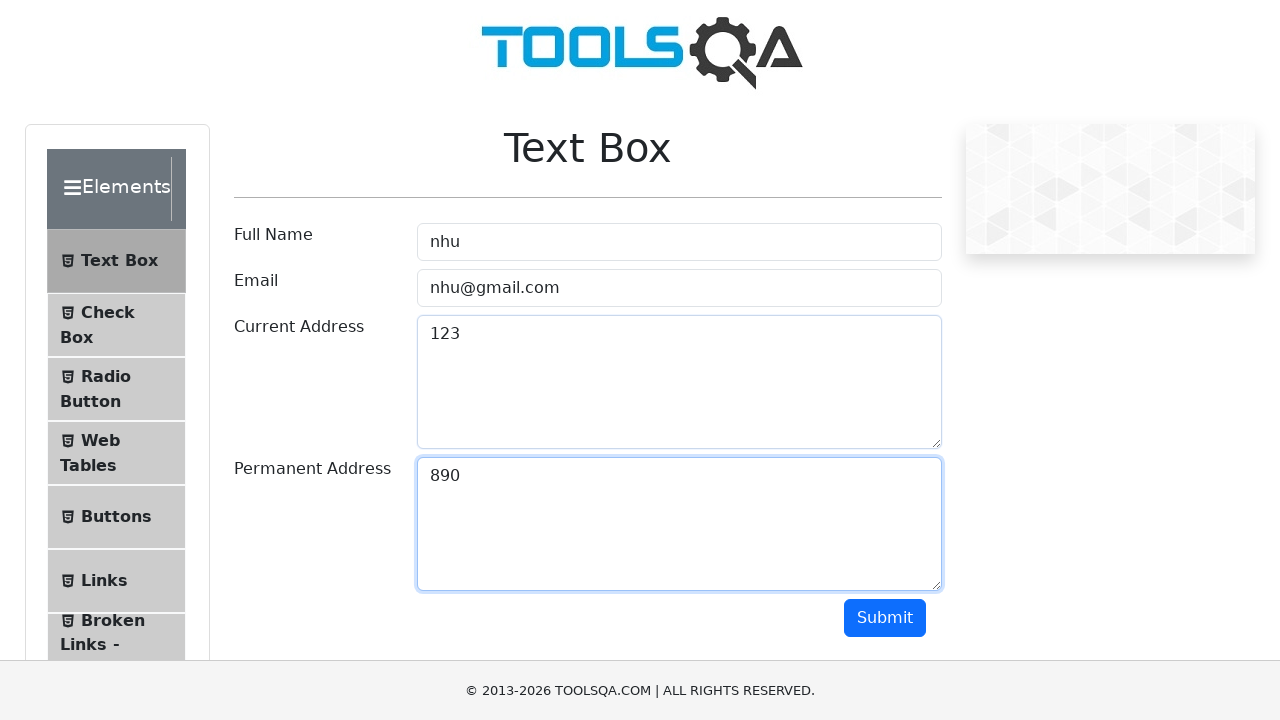

Clicked submit button to submit the form at (885, 618) on #submit
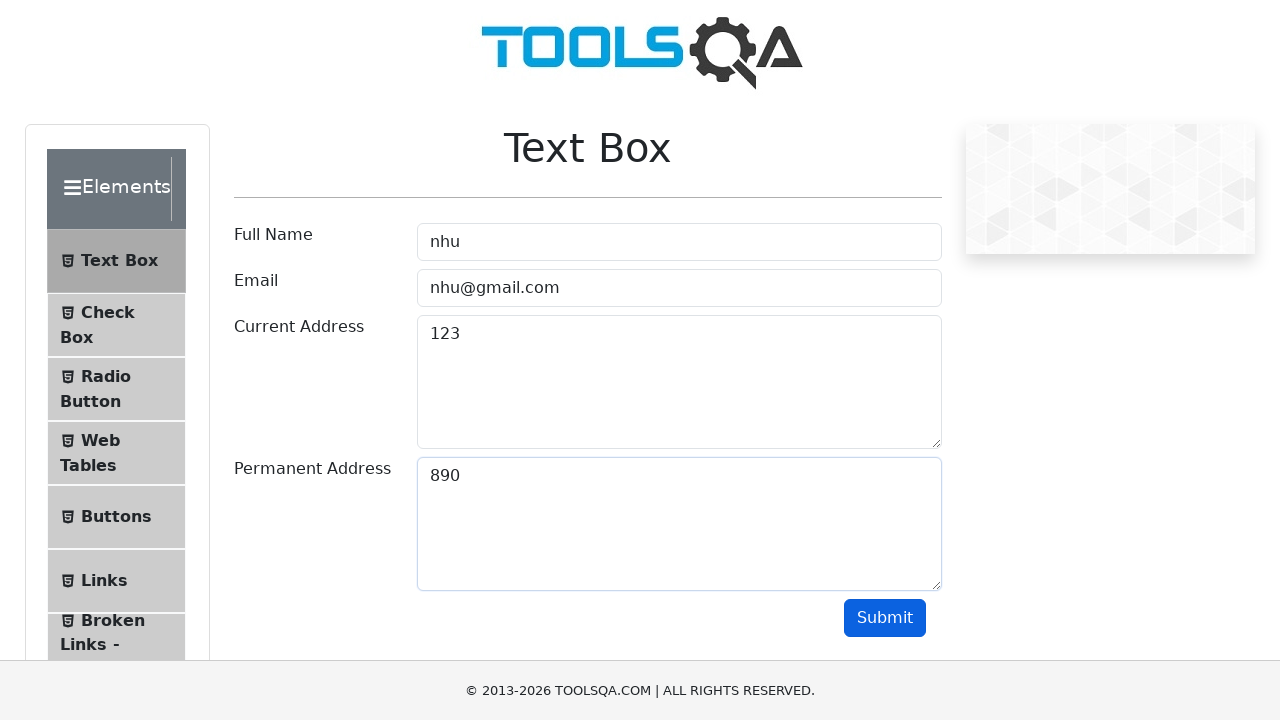

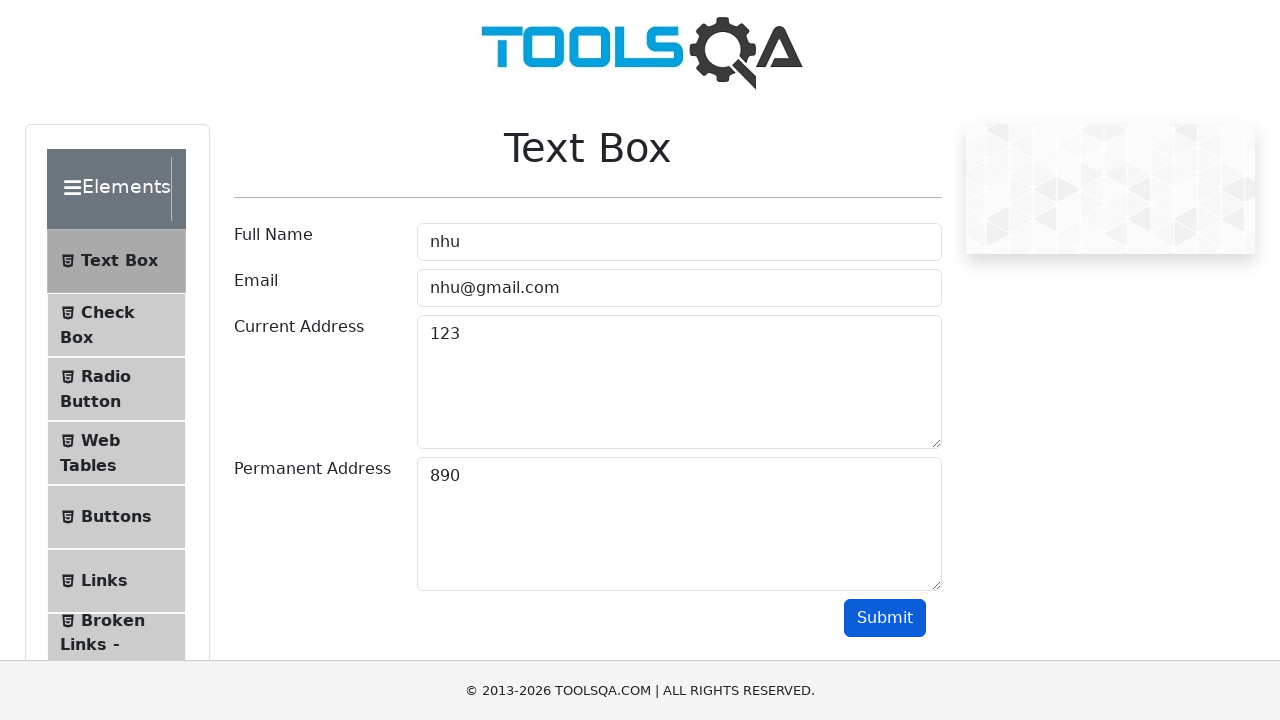